Tests shopping cart functionality by adding multiple items to cart and verifying the total price

Starting URL: https://www.demoblaze.com

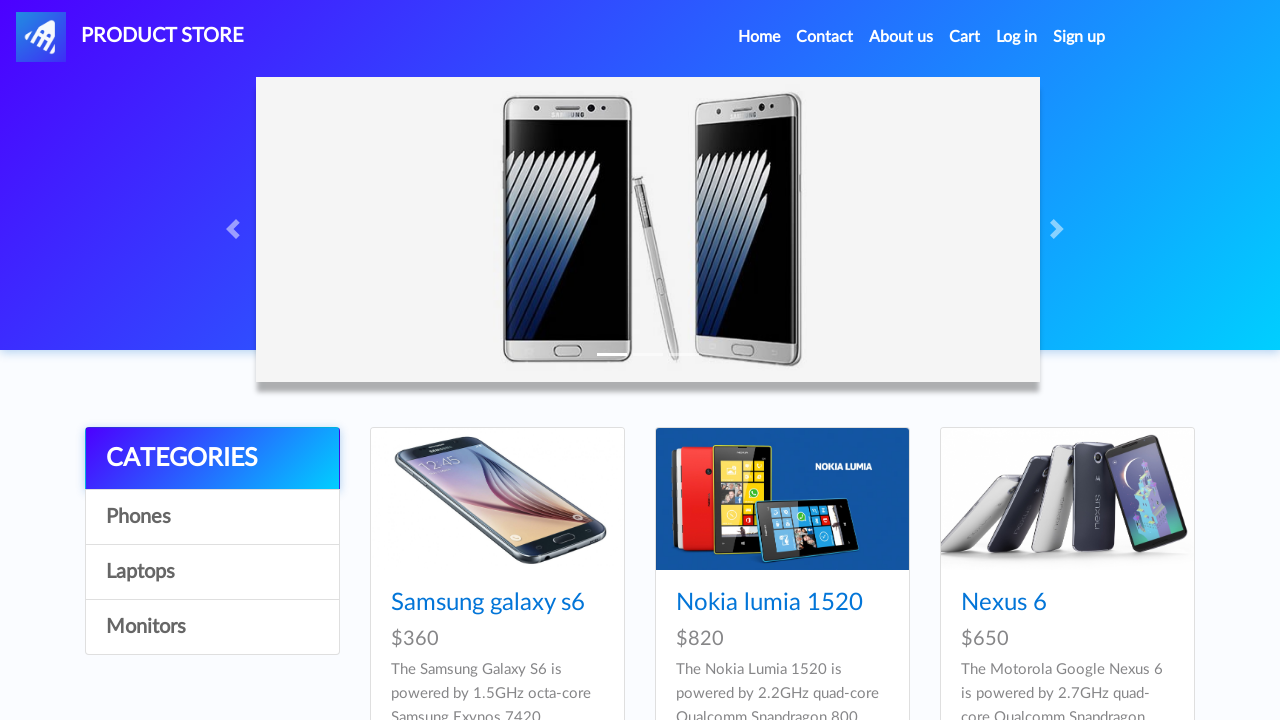

Clicked on product 'Samsung galaxy s7' at (488, 361) on text=Samsung galaxy s7
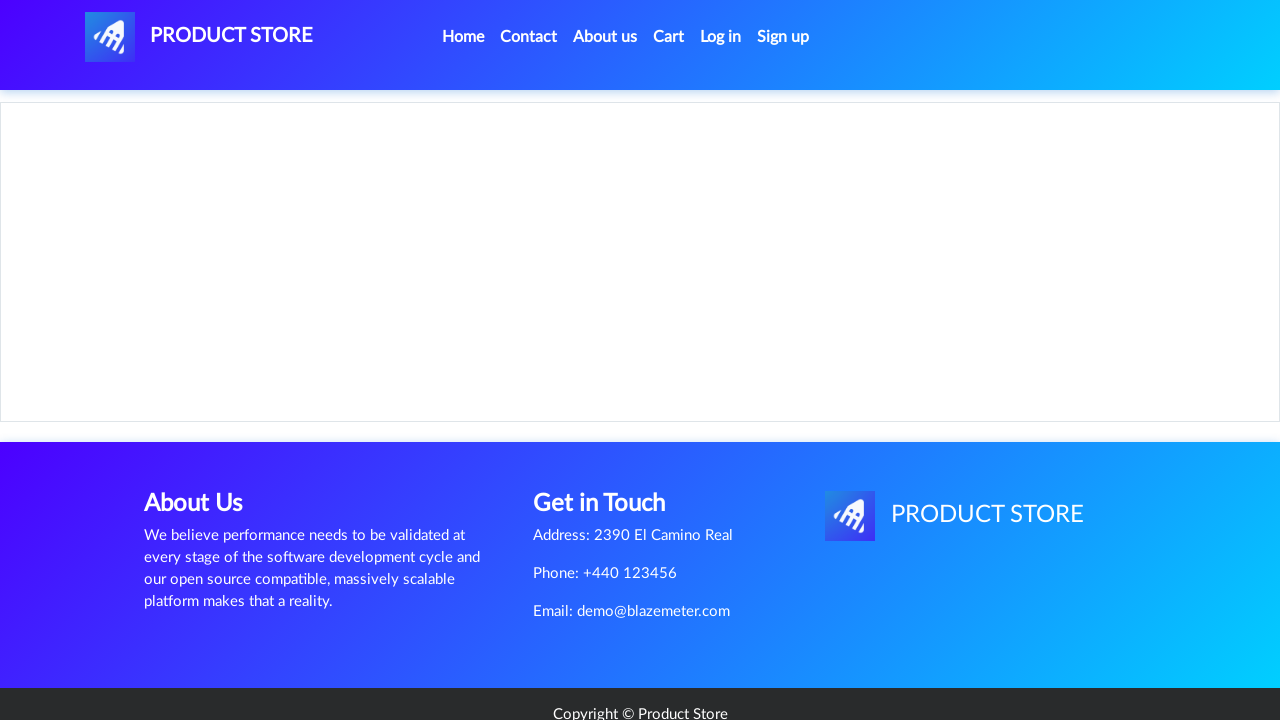

Add to cart button loaded on product page
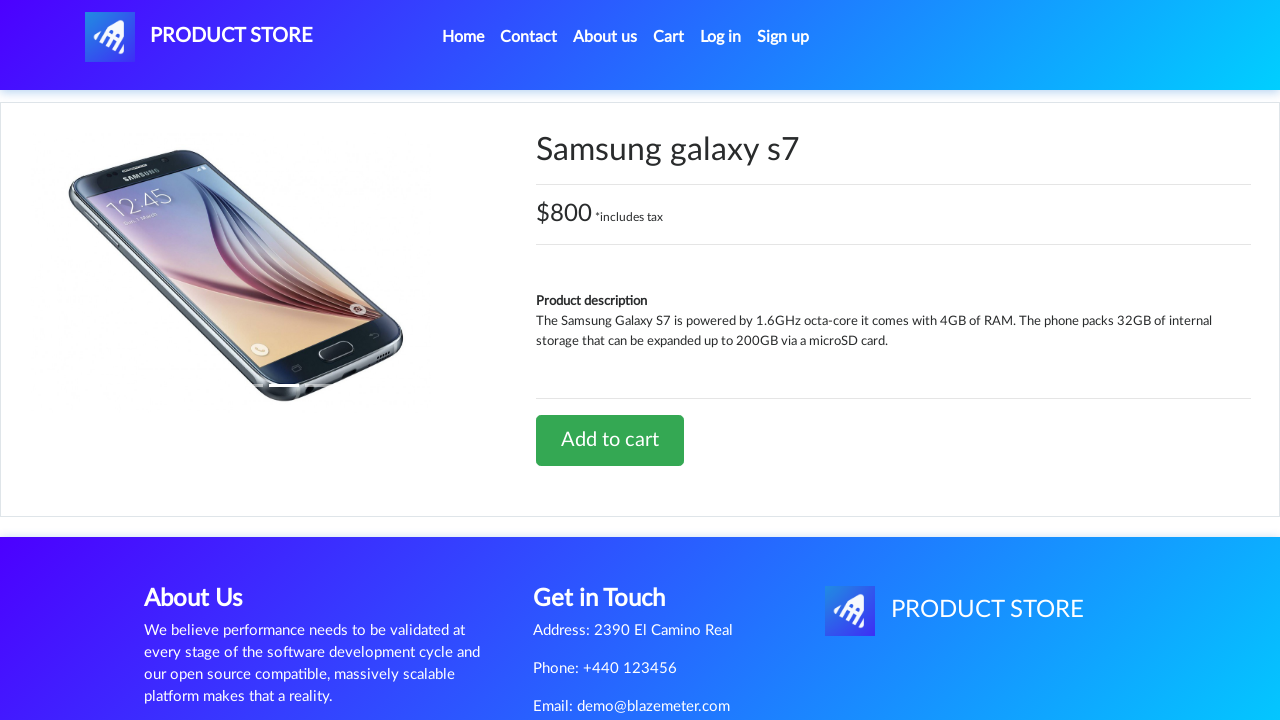

Clicked Add to cart button for 'Samsung galaxy s7' at (610, 440) on text=Add to cart
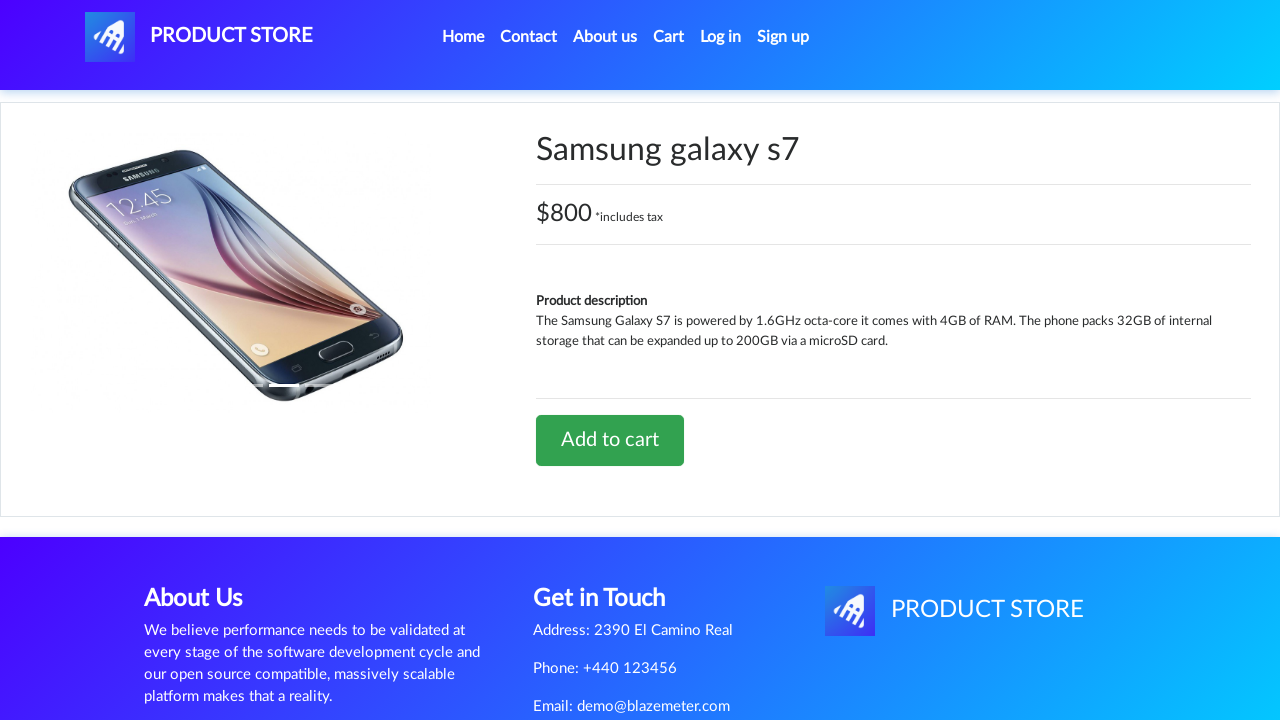

Set up dialog handler to accept alerts
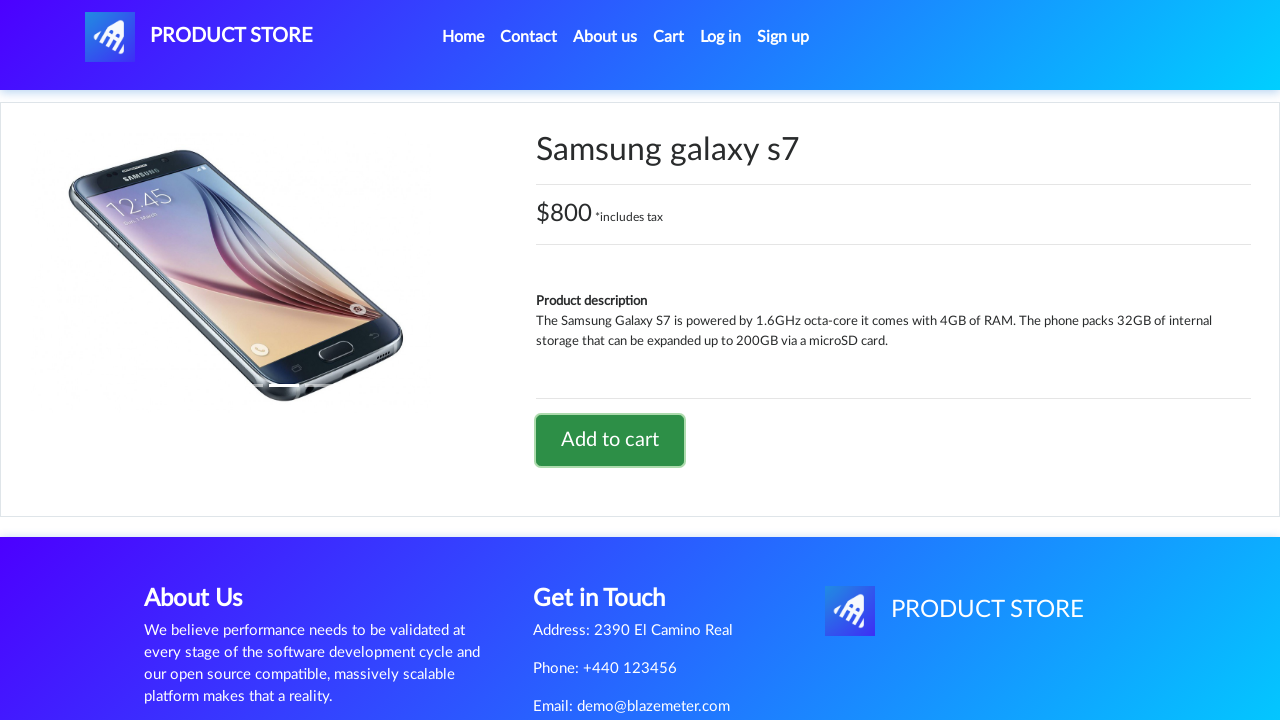

Clicked Home to return to product listing at (463, 37) on text=Home
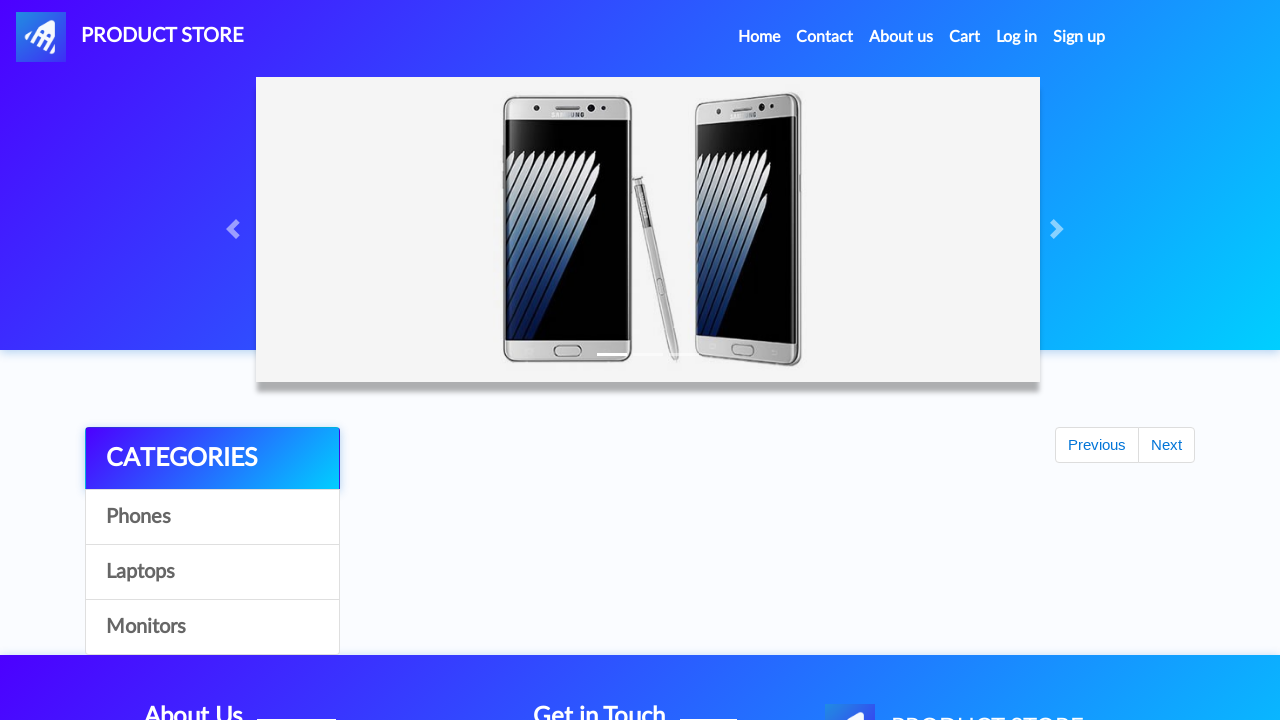

Product cards loaded on home page
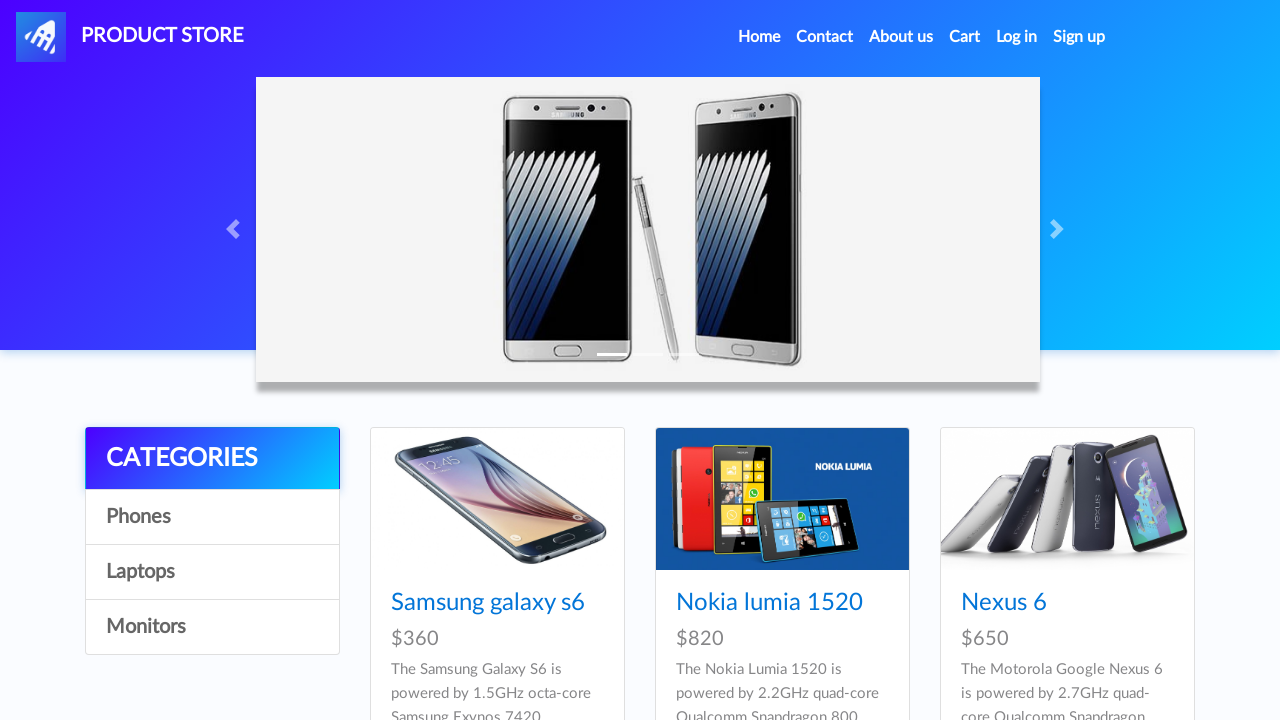

Clicked on product 'Nokia lumia 1520' at (769, 603) on text=Nokia lumia 1520
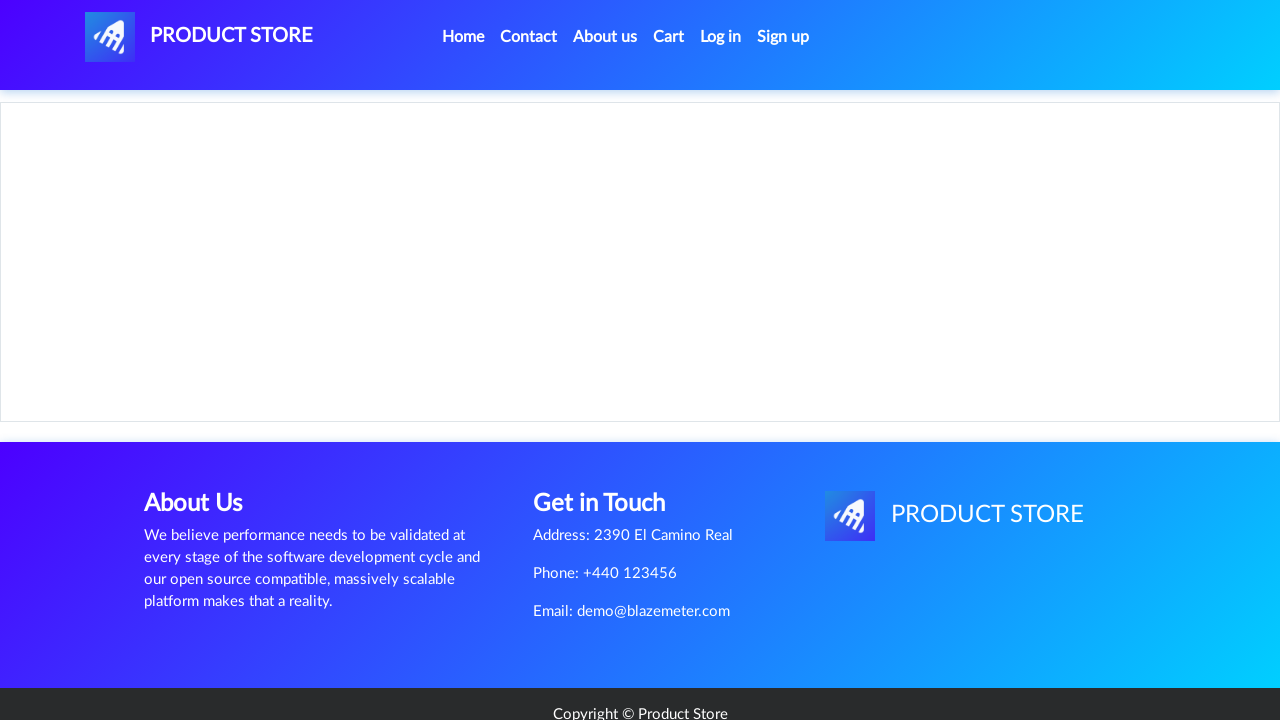

Add to cart button loaded on product page
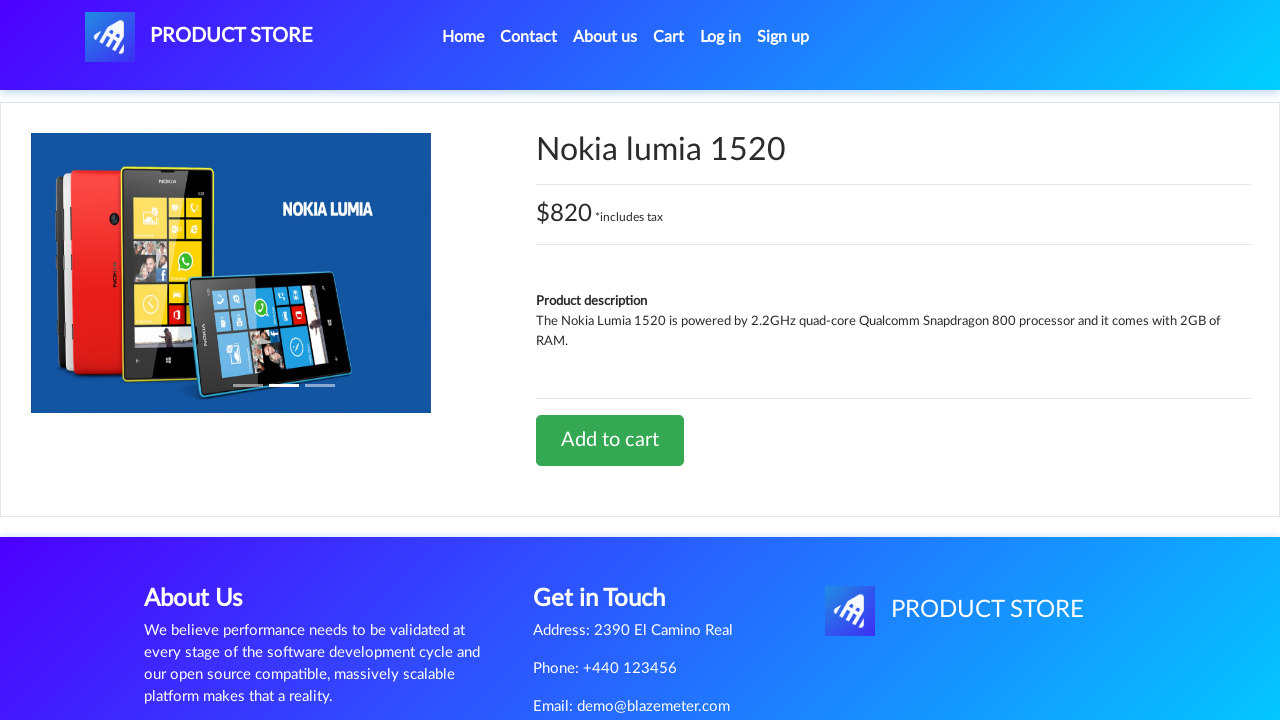

Clicked Add to cart button for 'Nokia lumia 1520' at (610, 440) on text=Add to cart
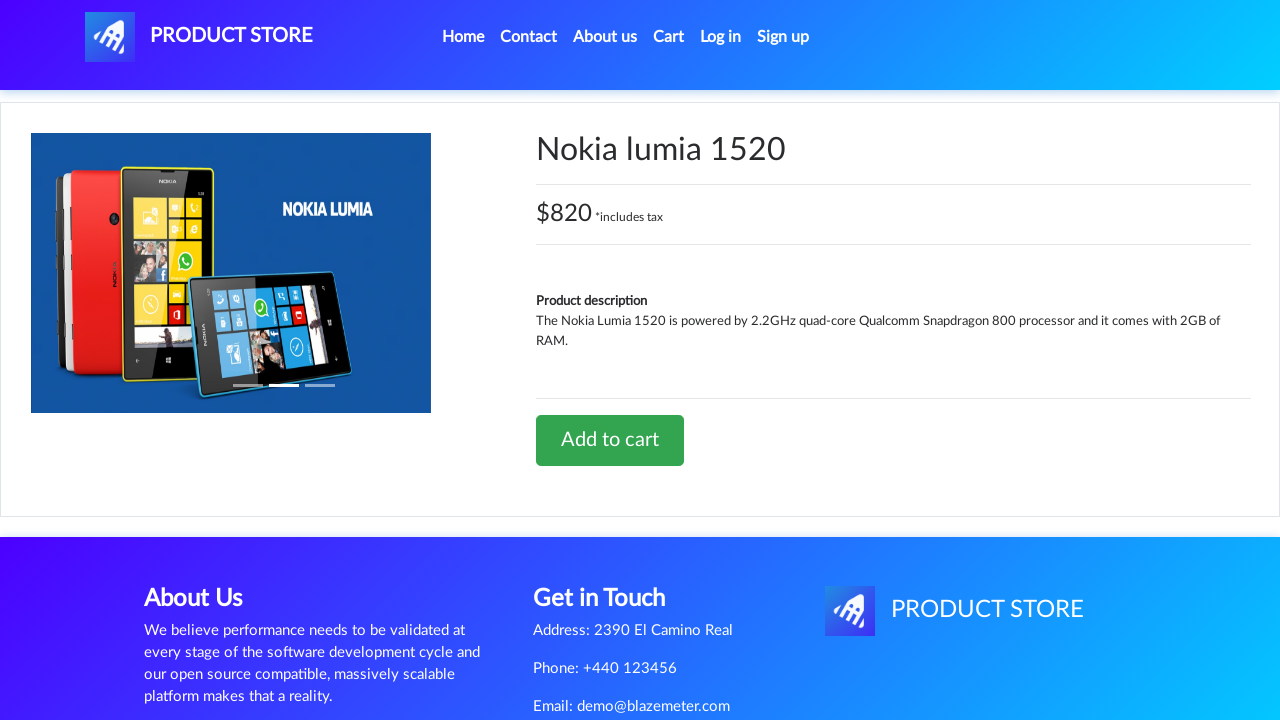

Set up dialog handler to accept alerts
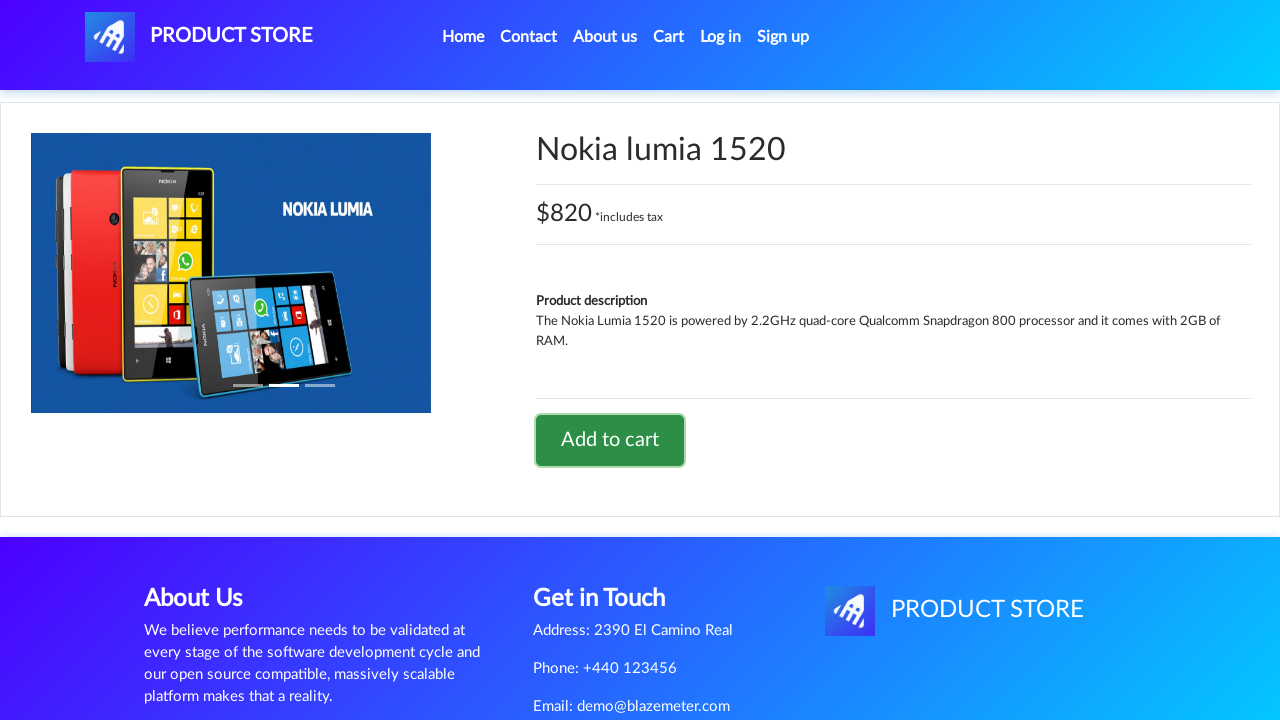

Clicked Home to return to product listing at (463, 37) on text=Home
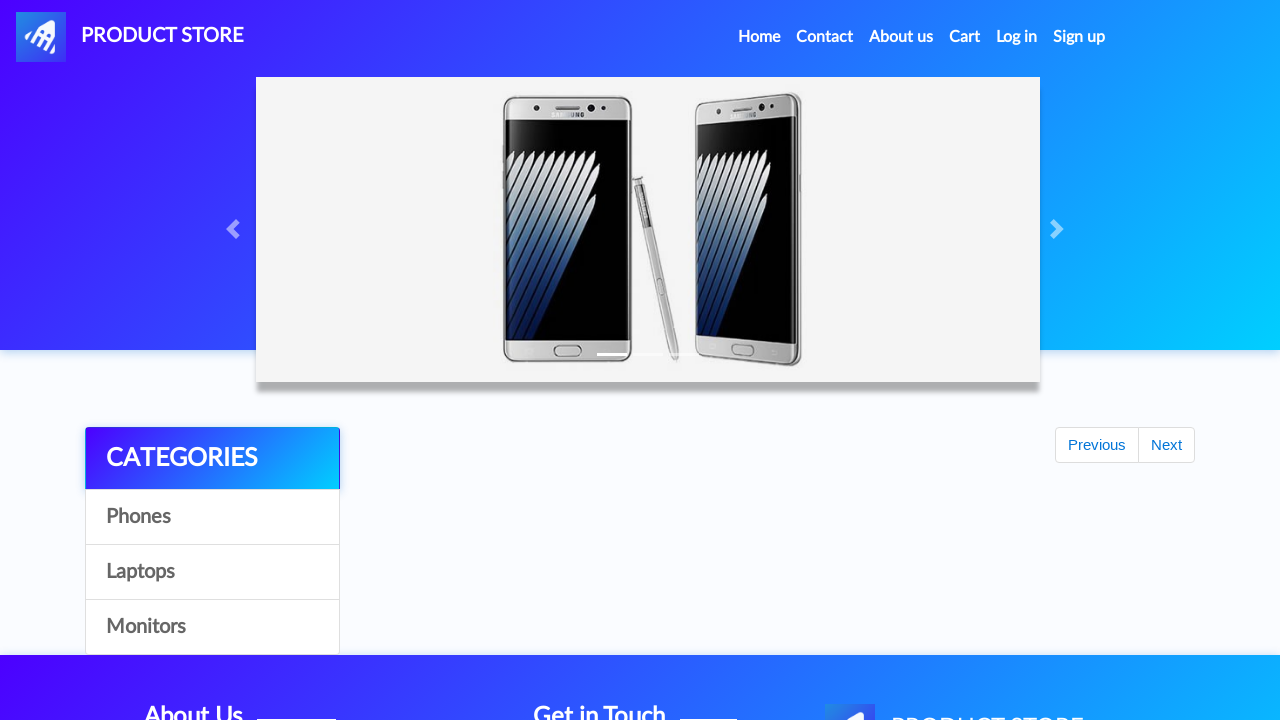

Product cards loaded on home page
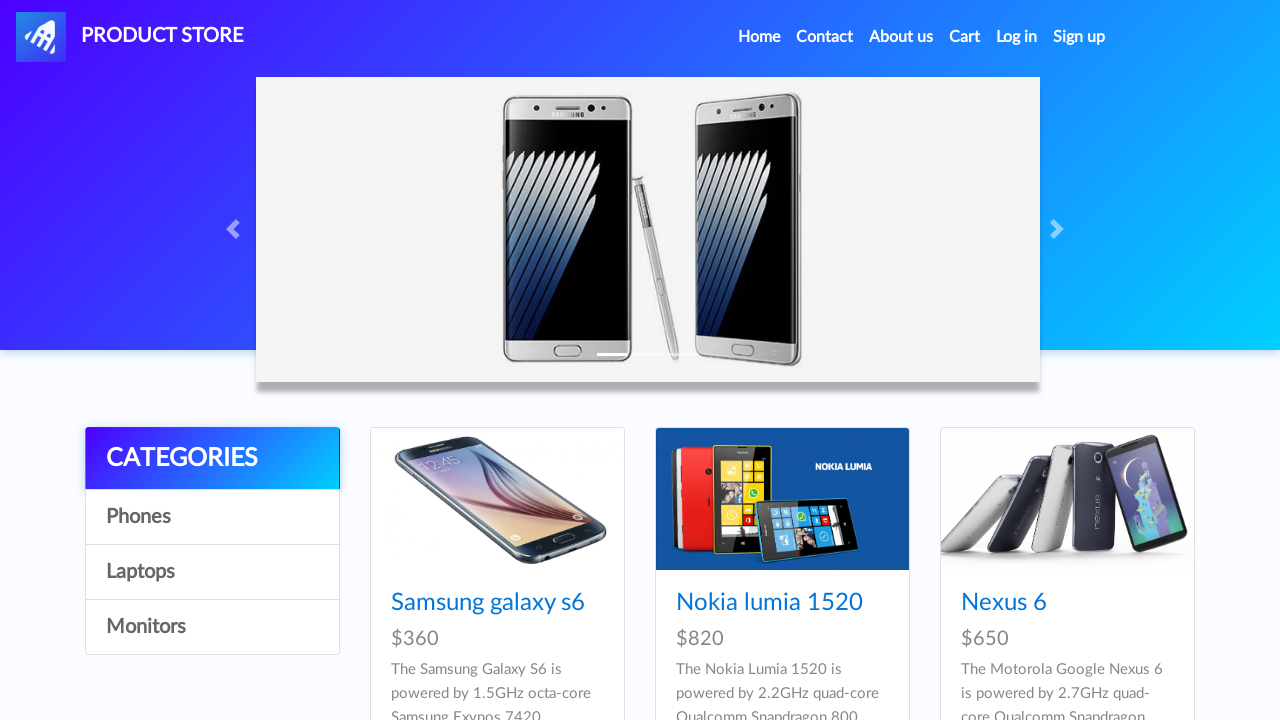

Clicked on product 'Iphone 6 32gb' at (752, 361) on text=Iphone 6 32gb
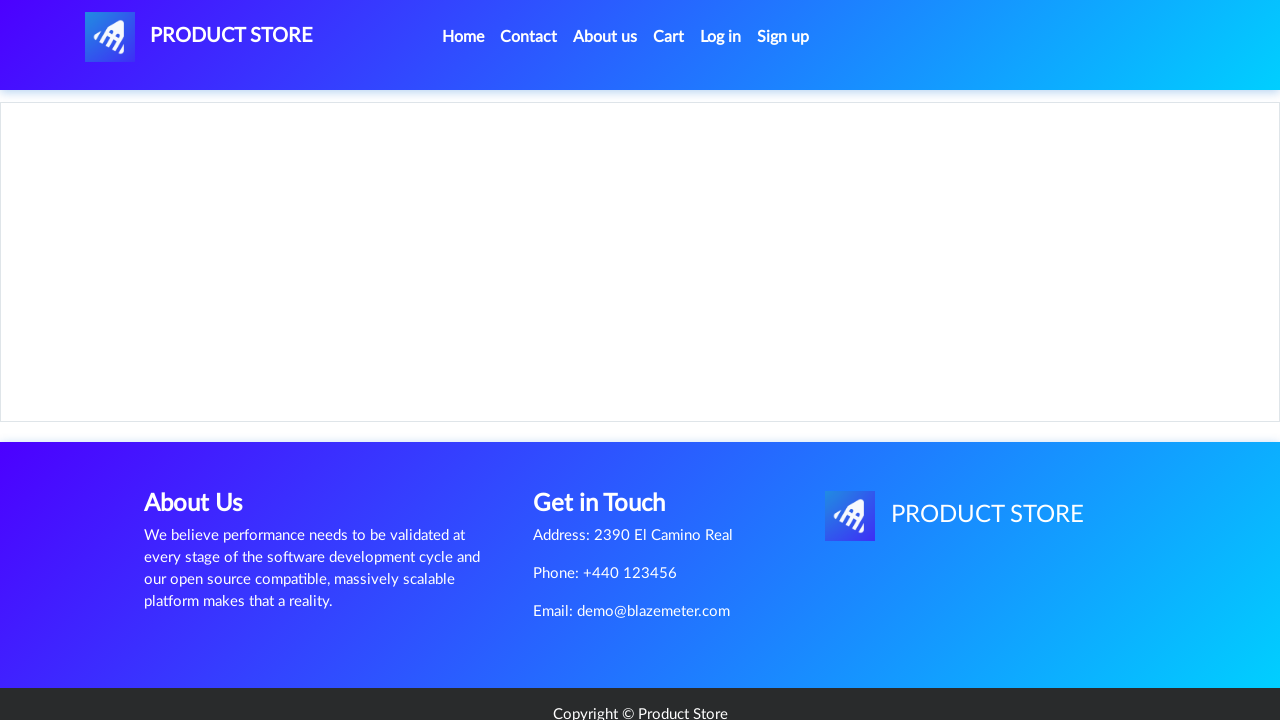

Add to cart button loaded on product page
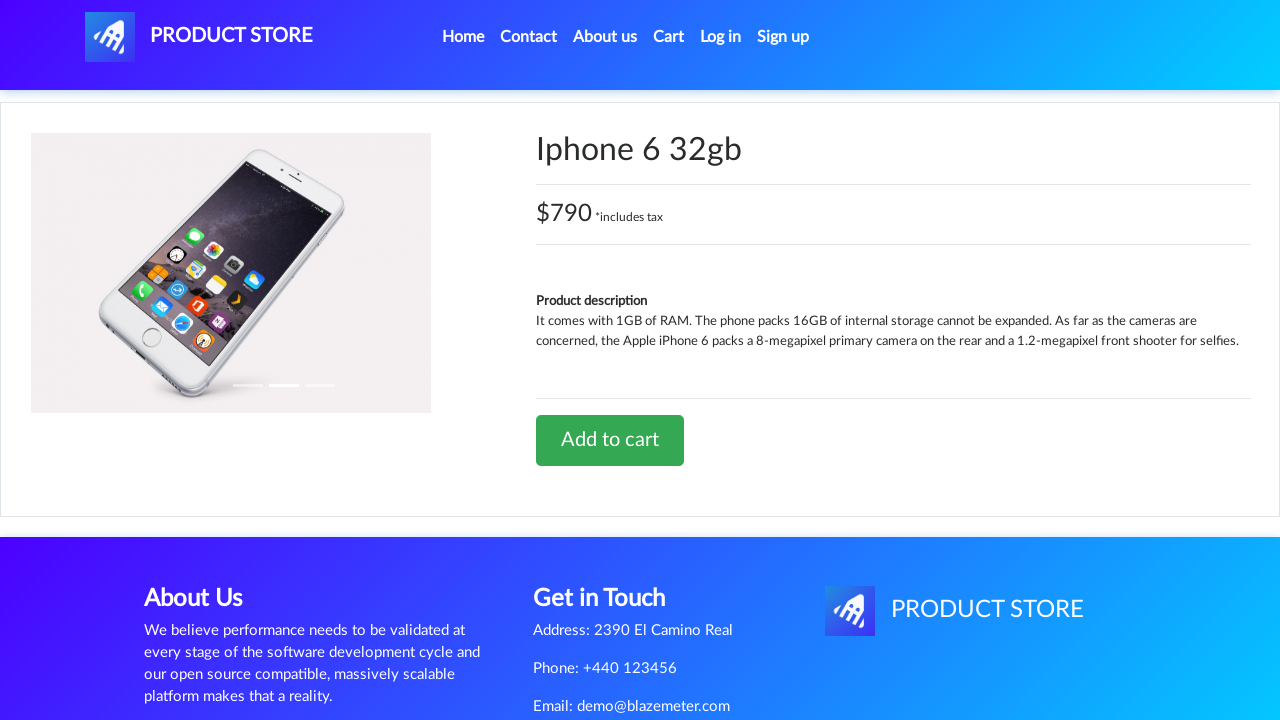

Clicked Add to cart button for 'Iphone 6 32gb' at (610, 440) on text=Add to cart
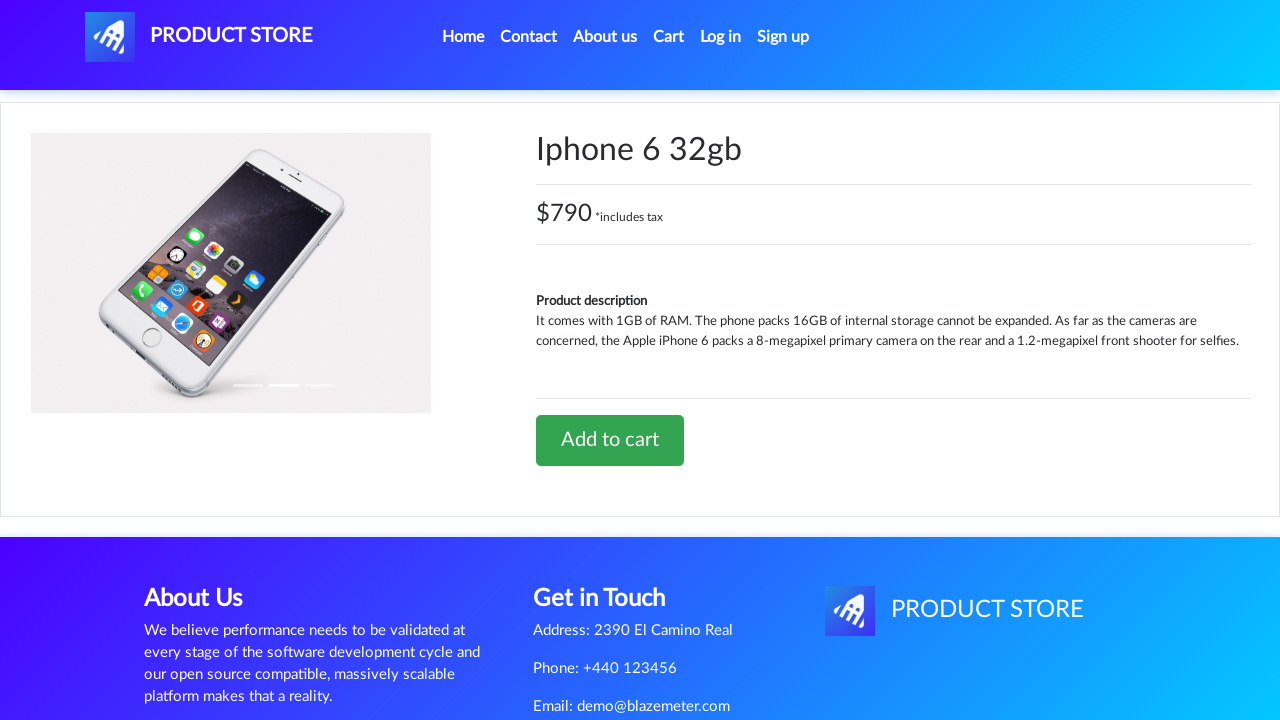

Set up dialog handler to accept alerts
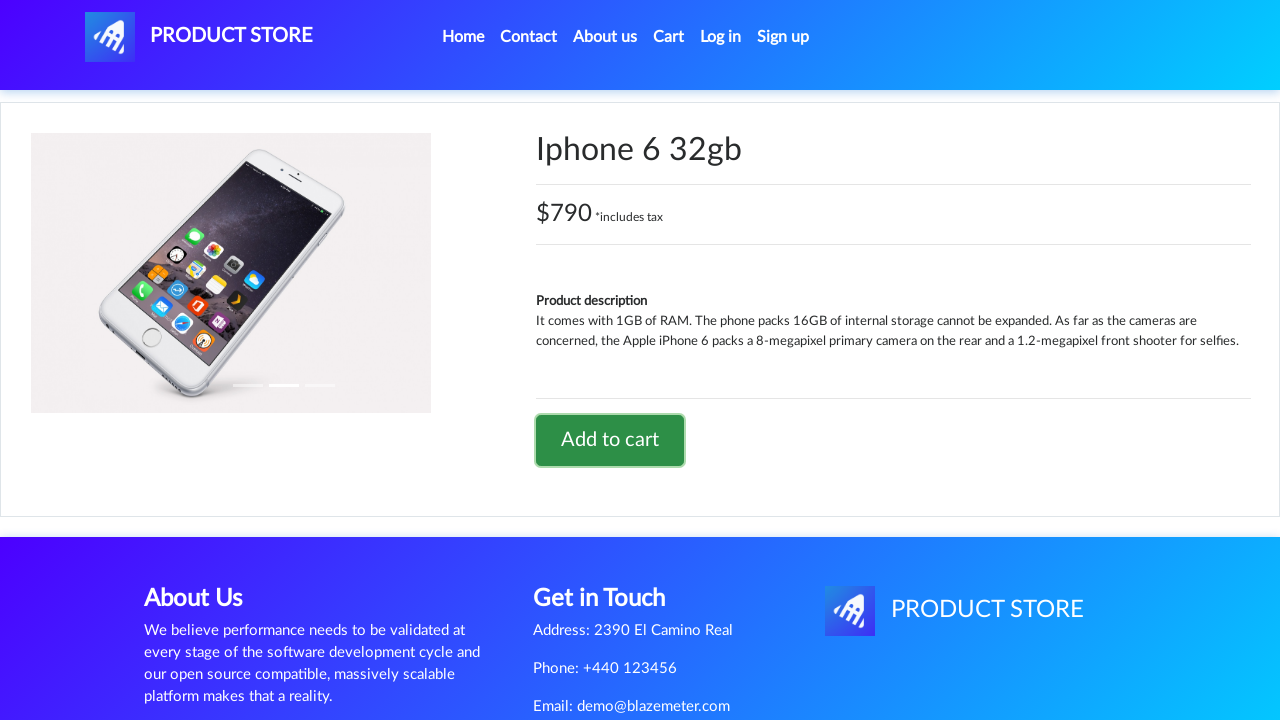

Clicked Home to return to product listing at (463, 37) on text=Home
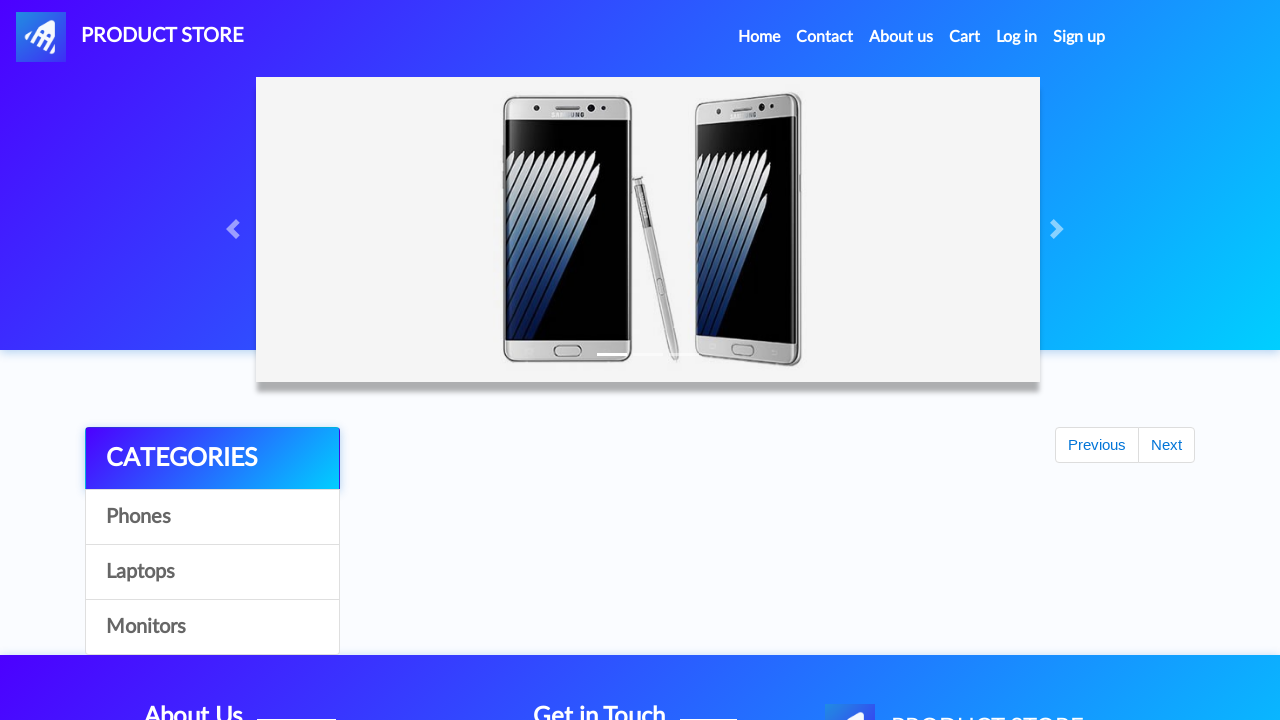

Product cards loaded on home page
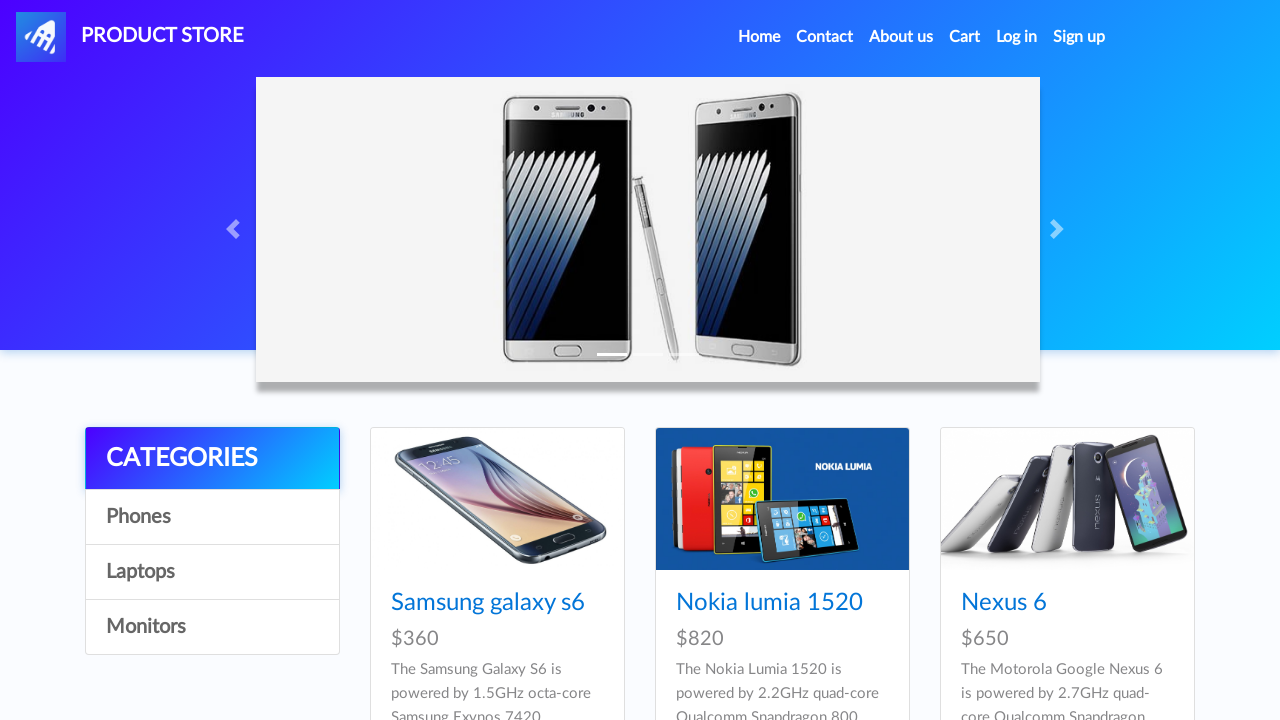

Clicked Cart button to navigate to shopping cart at (965, 37) on text=Cart
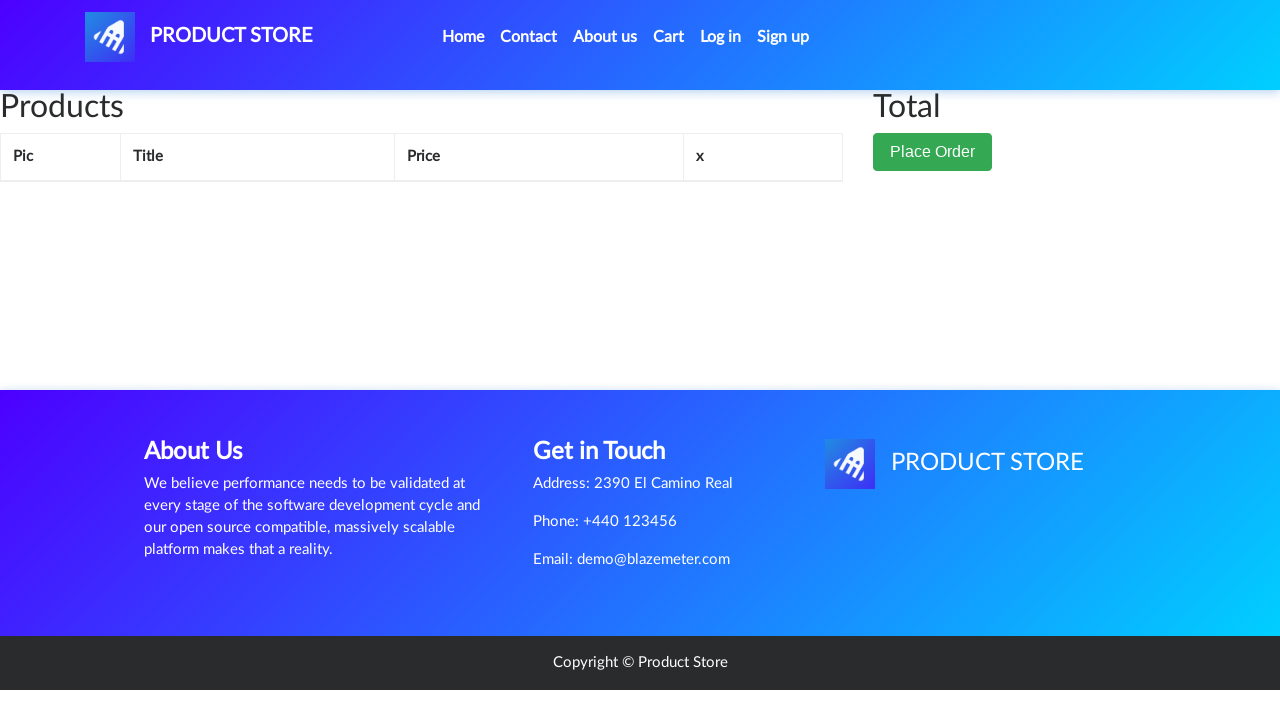

Cart page loaded and total price element is visible
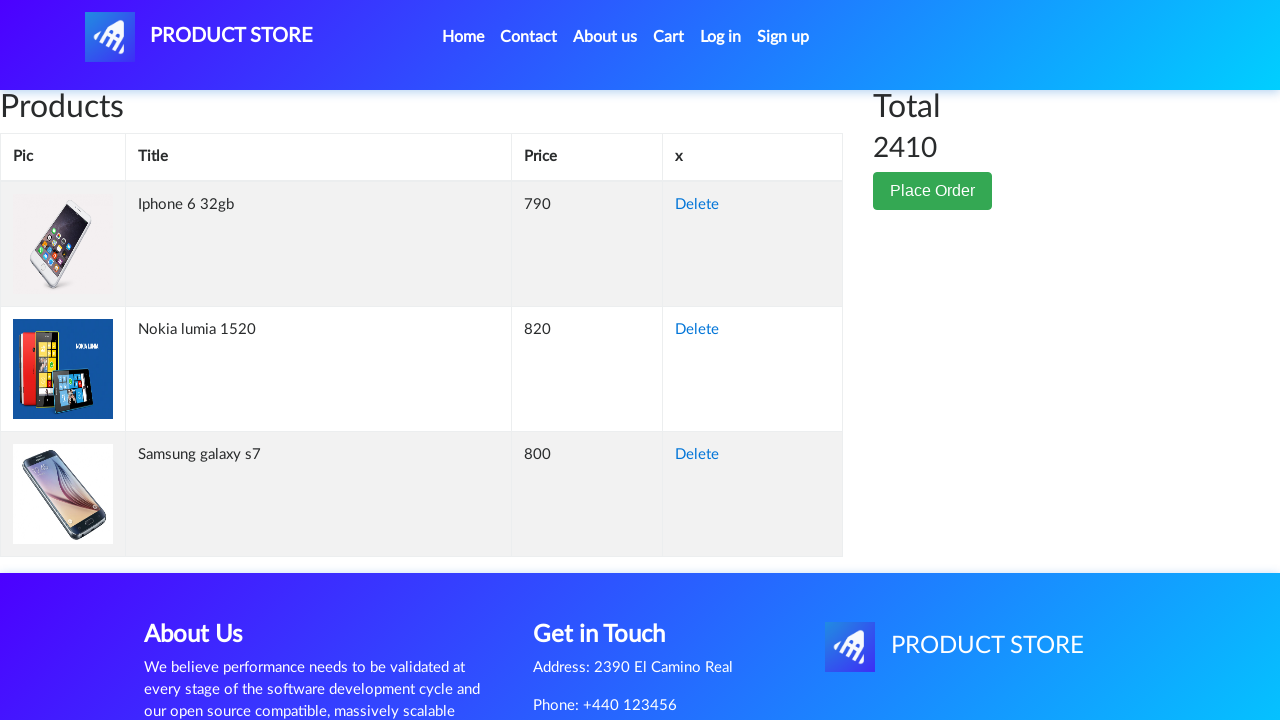

Waited 5 seconds for price calculation to complete
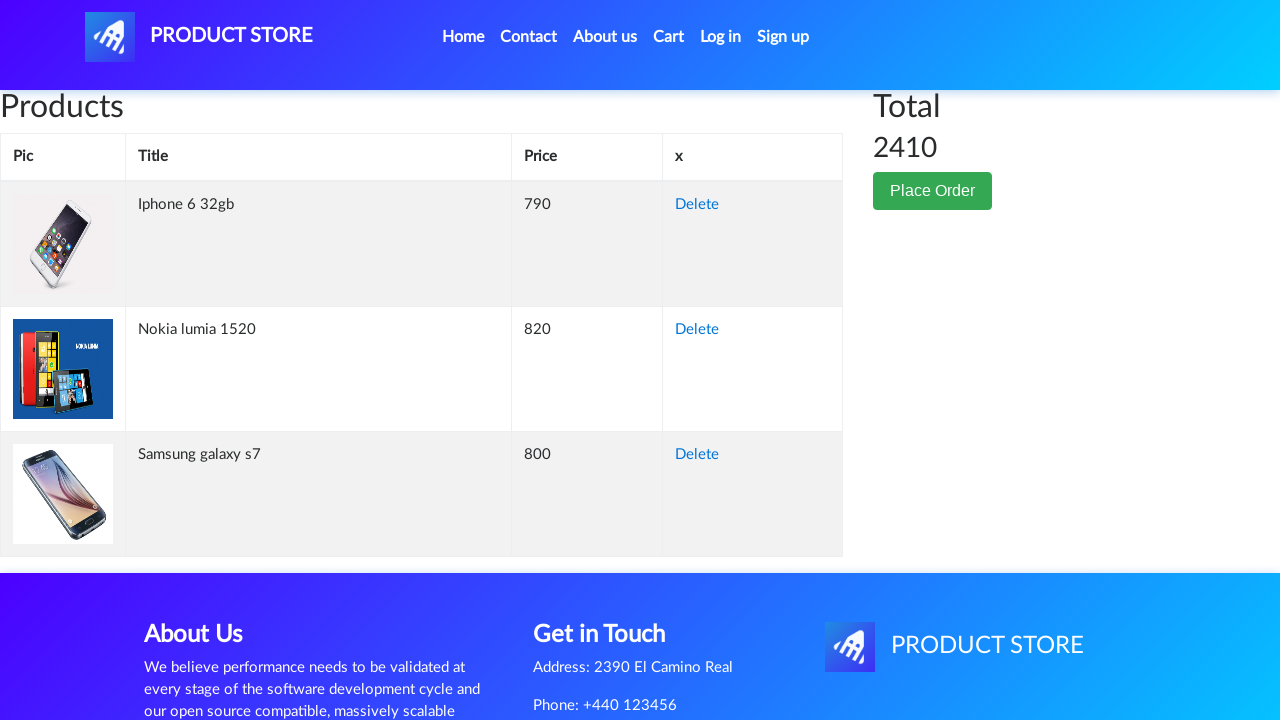

Located total price element for verification
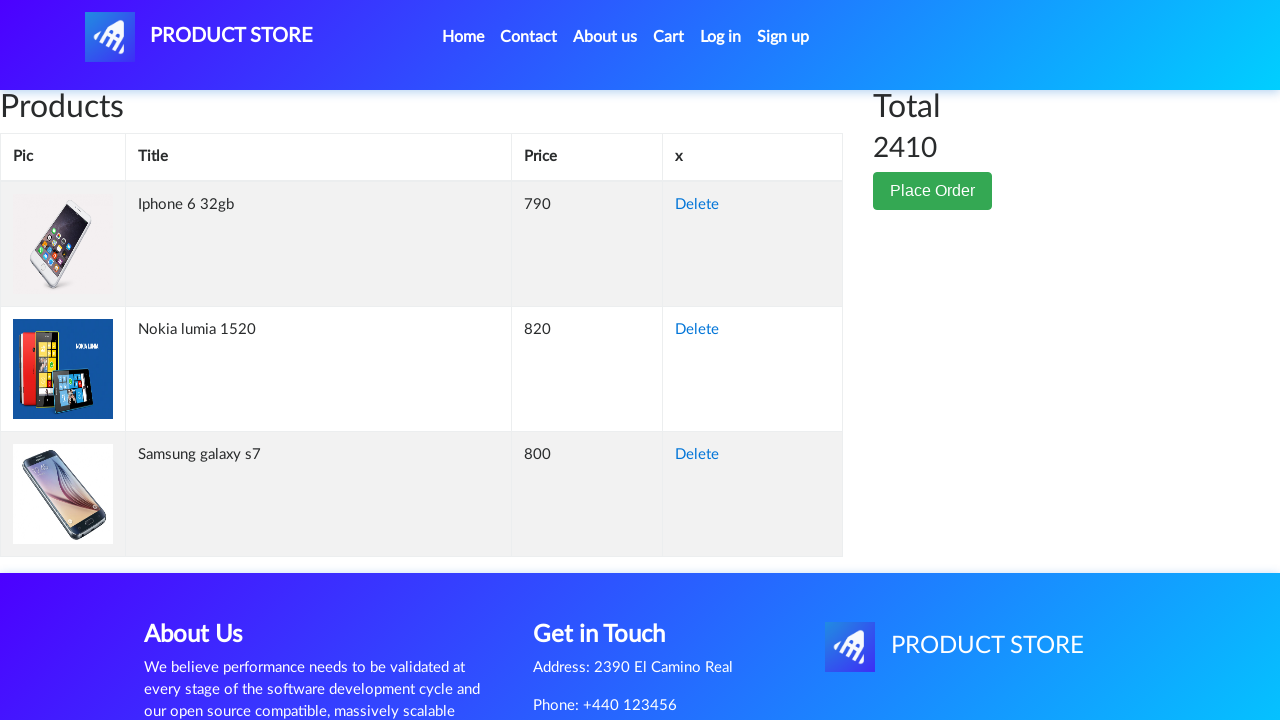

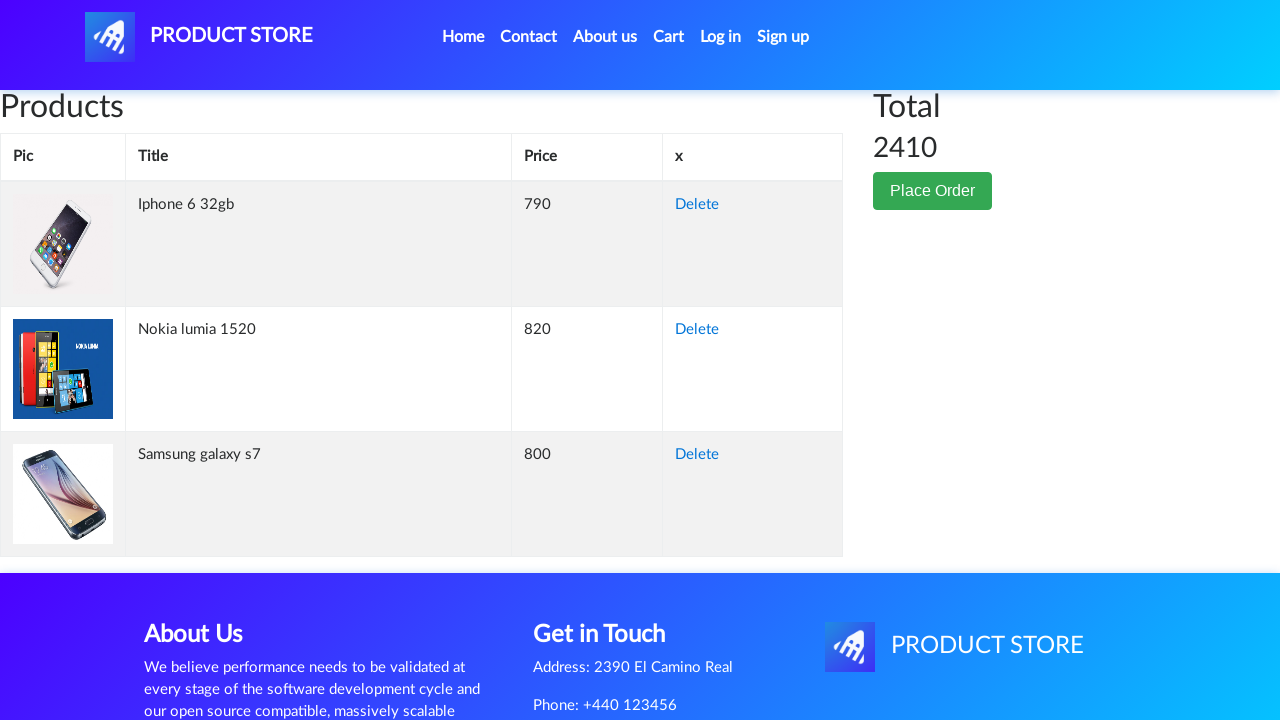